Tests page load functionality by navigating to the HYR Tutorials website and verifying the page loads successfully by retrieving the page title

Starting URL: https://www.hyrtutorials.com/

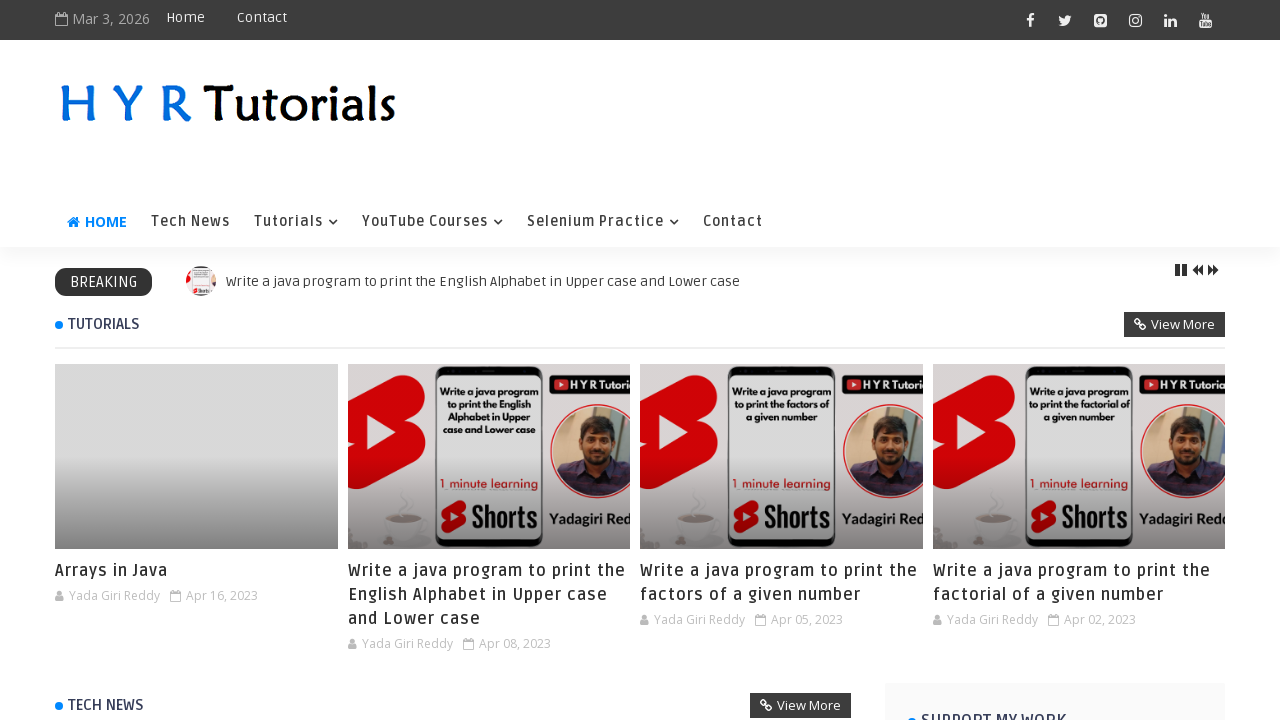

Waited for page to reach domcontentloaded state
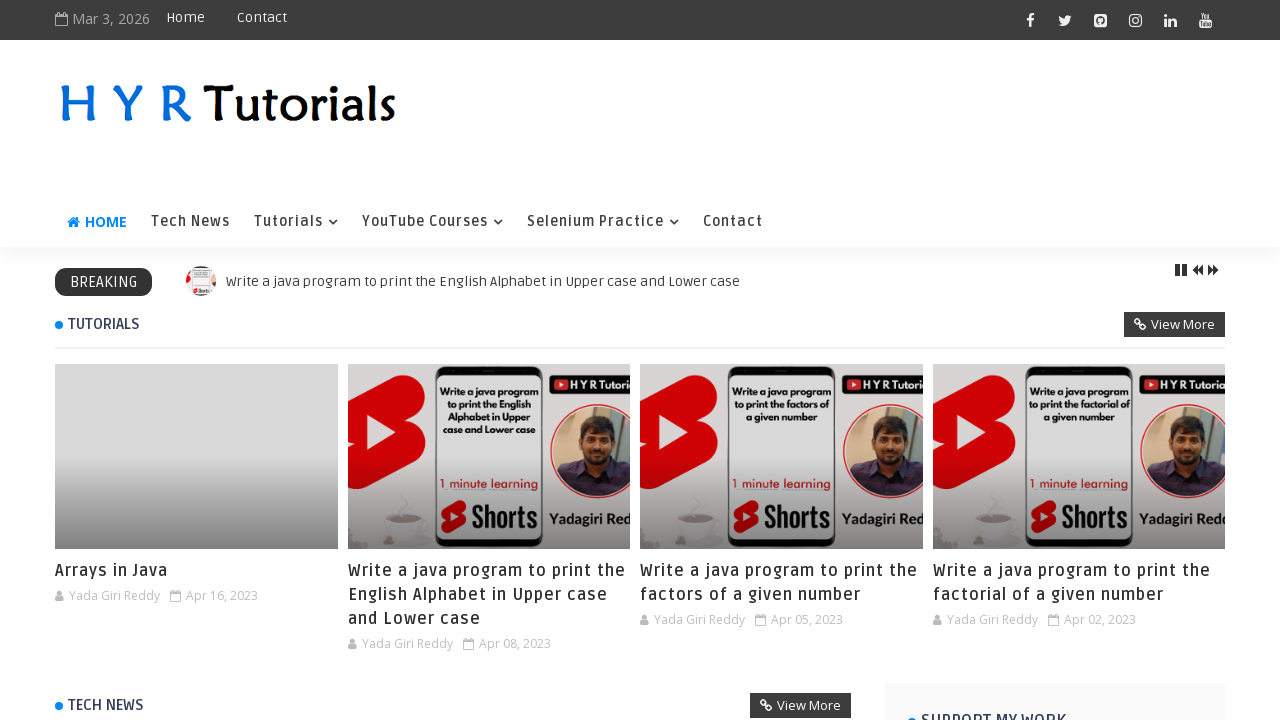

Retrieved page title: 'H Y R Tutorials - H Y R Tutorials'
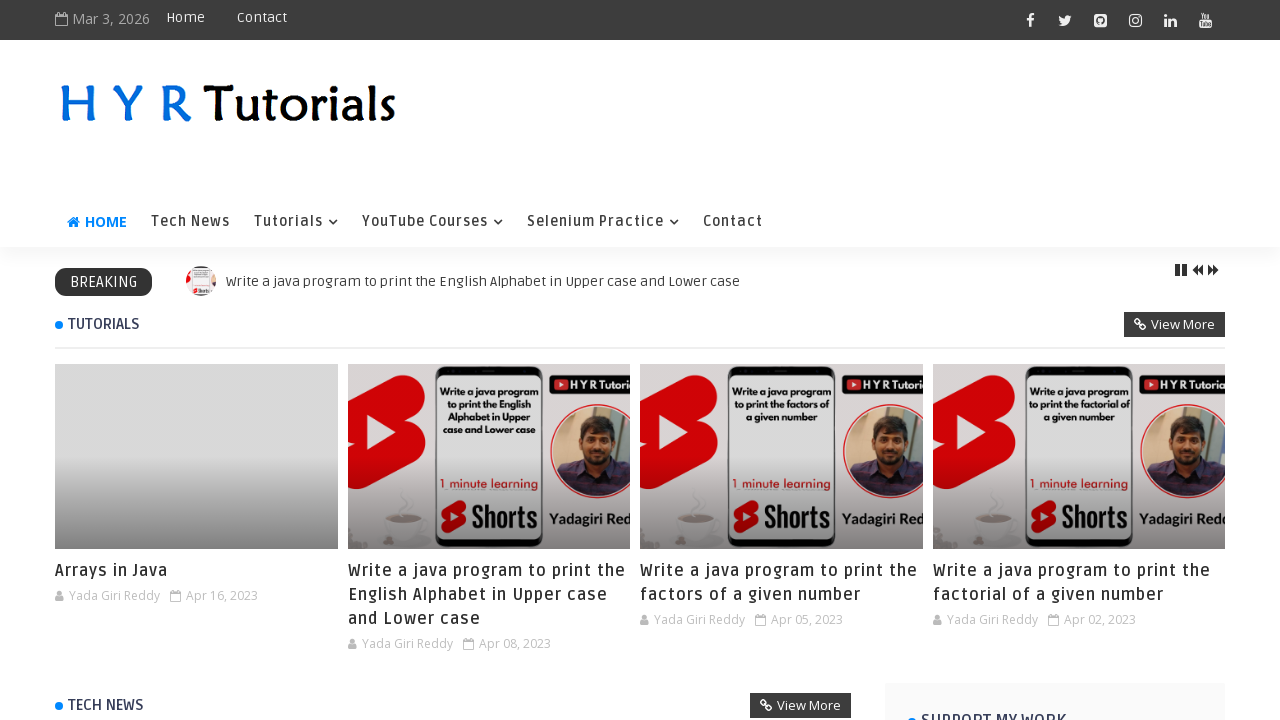

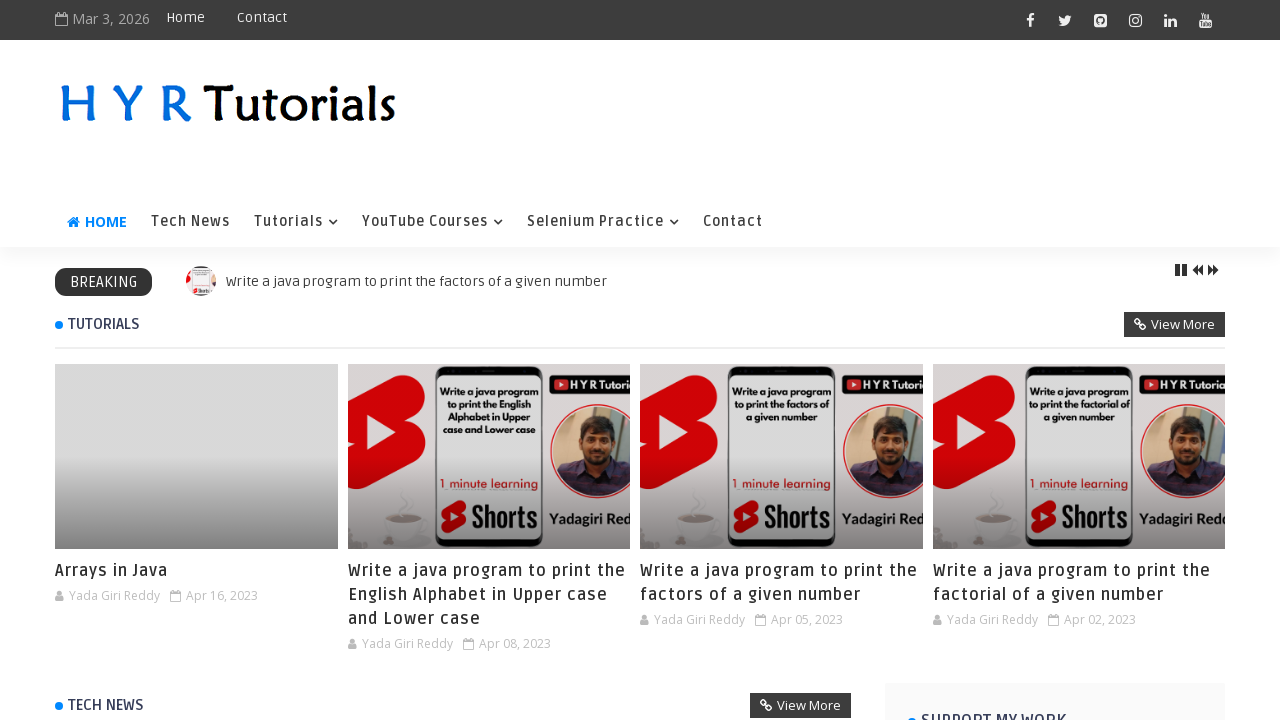